Tests sorting the Due column using semantic class selectors on table2, clicking the dues header and verifying sorted data

Starting URL: http://the-internet.herokuapp.com/tables

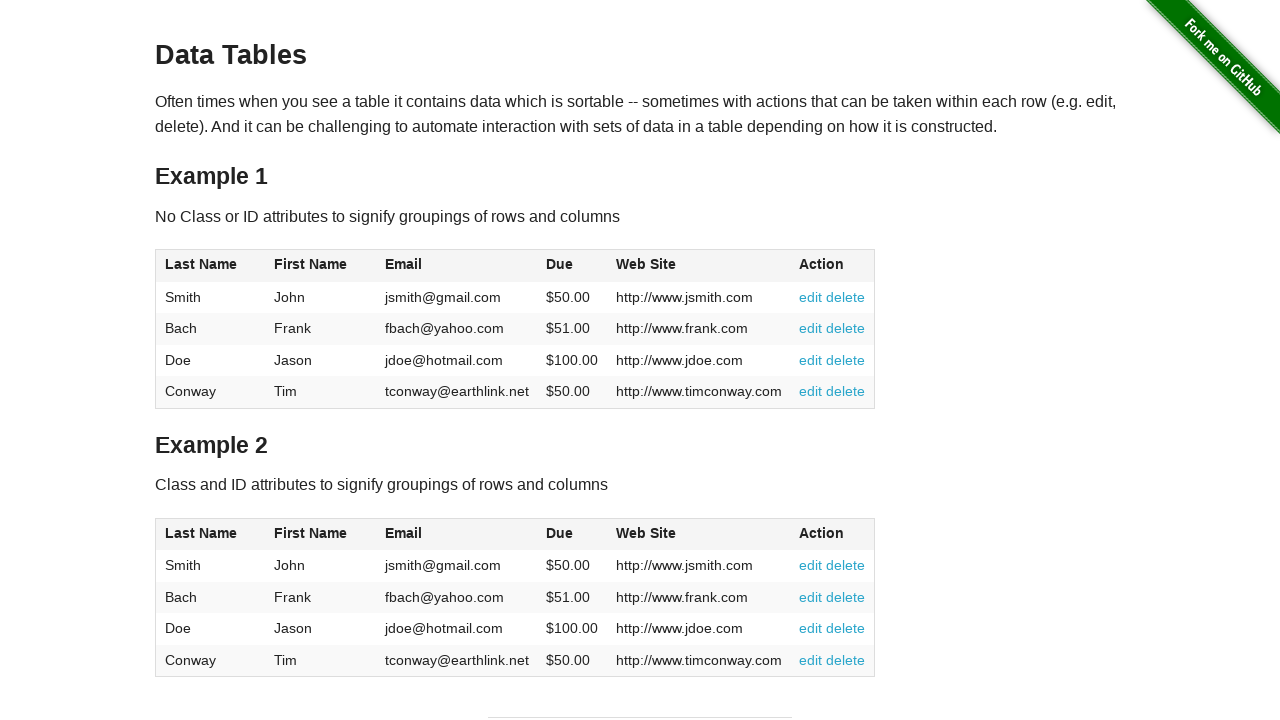

Clicked the Due column header in table2 to sort at (560, 533) on #table2 thead .dues
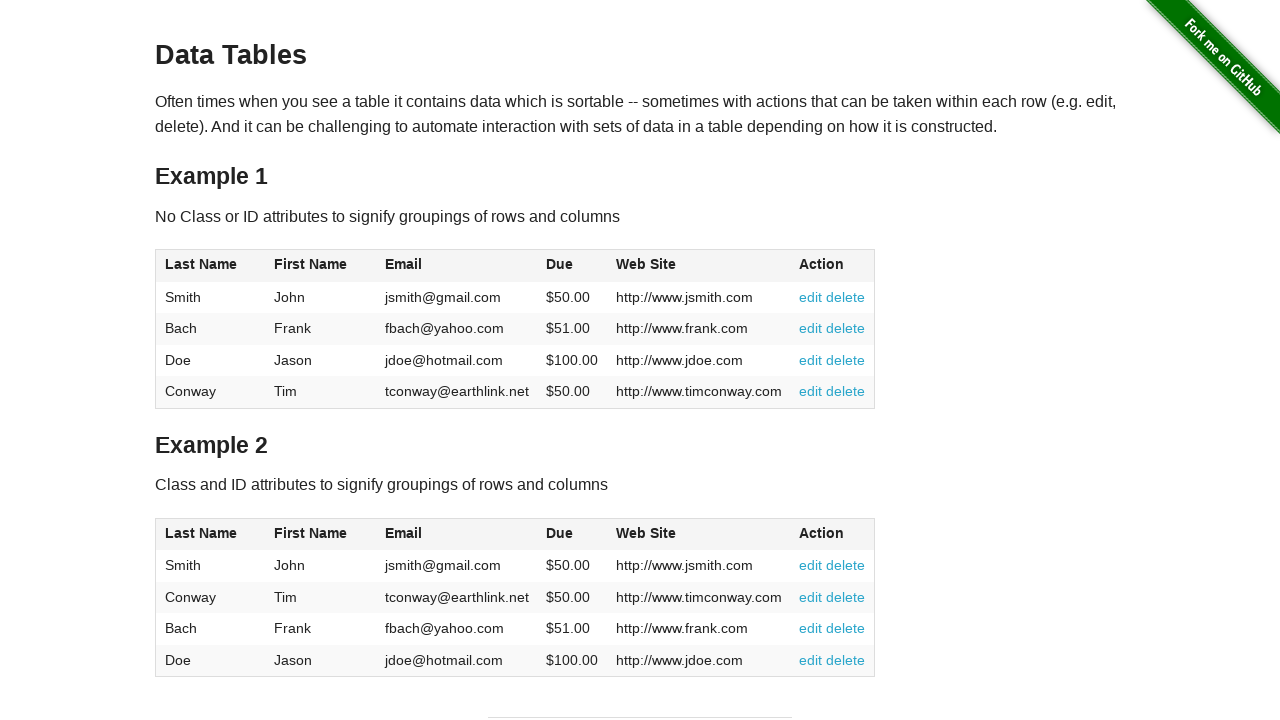

Verified Due column cells are visible in table2 after sorting
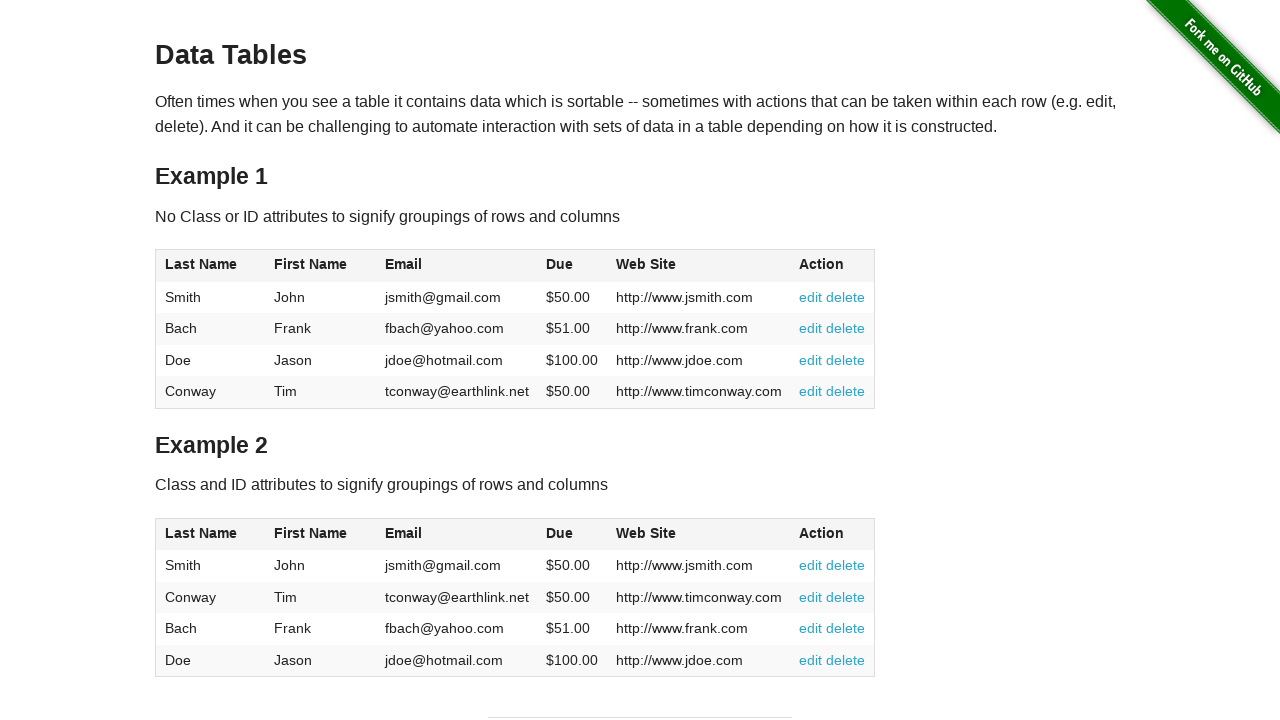

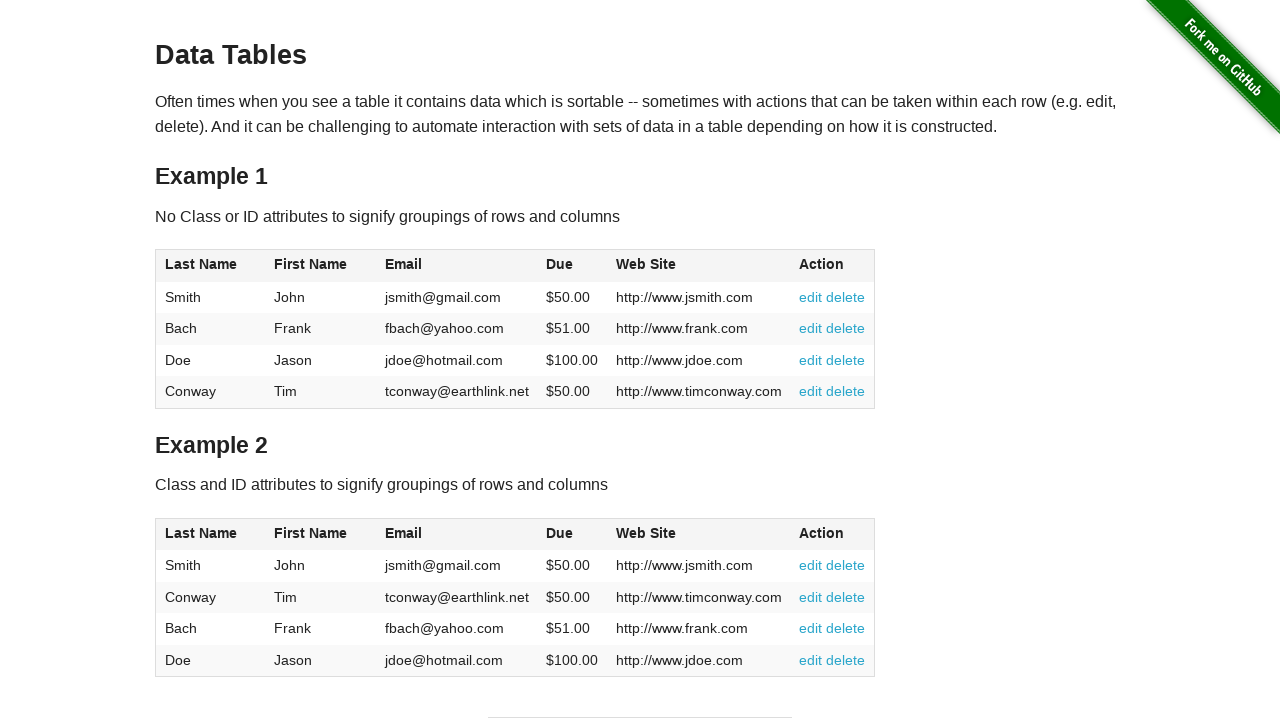